Tests comment form submission by entering a comment and verifying it appears in the results section

Starting URL: http://saucelabs.github.io/training-test-page

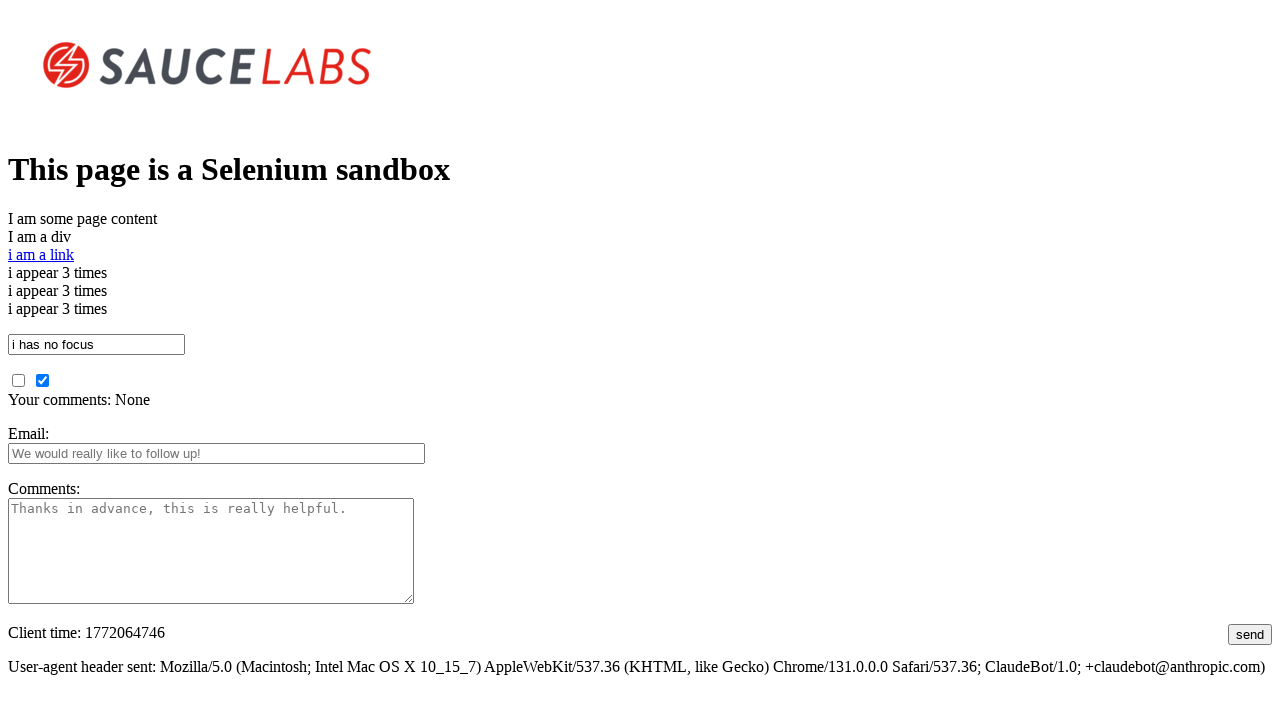

Filled comment field with 'whale hello there' on #comments
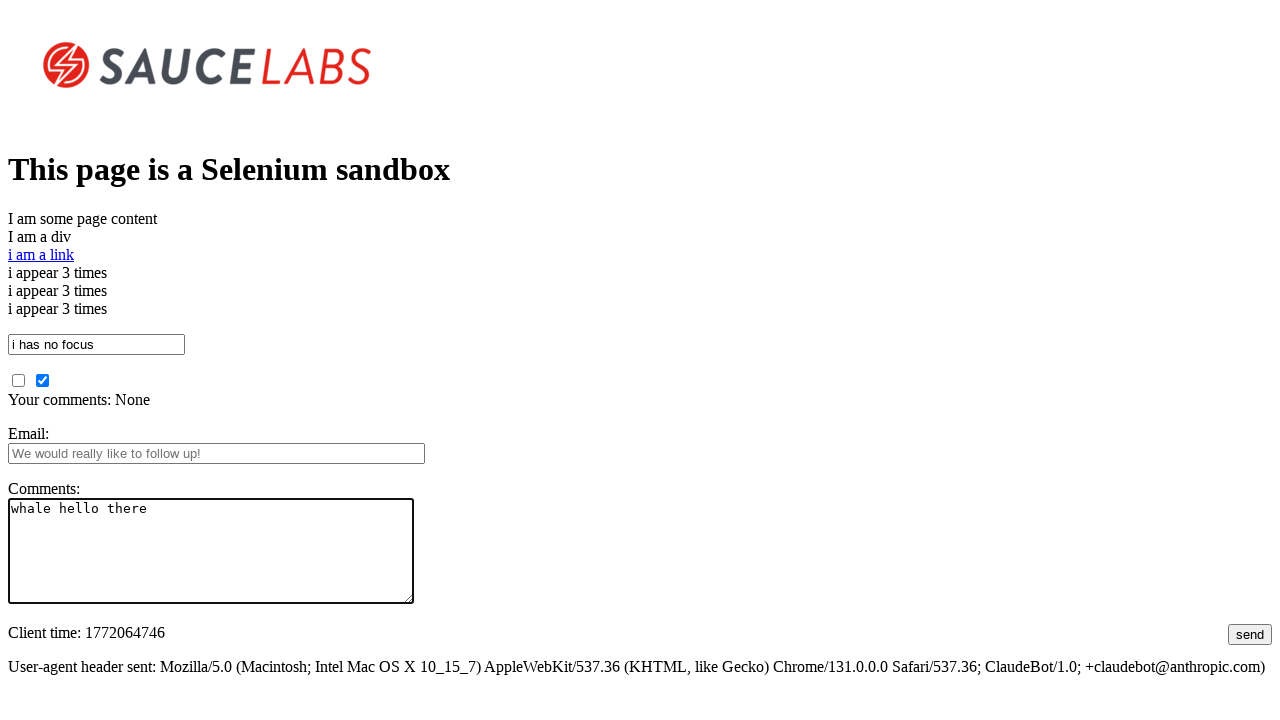

Pressed Enter on submit button to submit the comment form on #submit
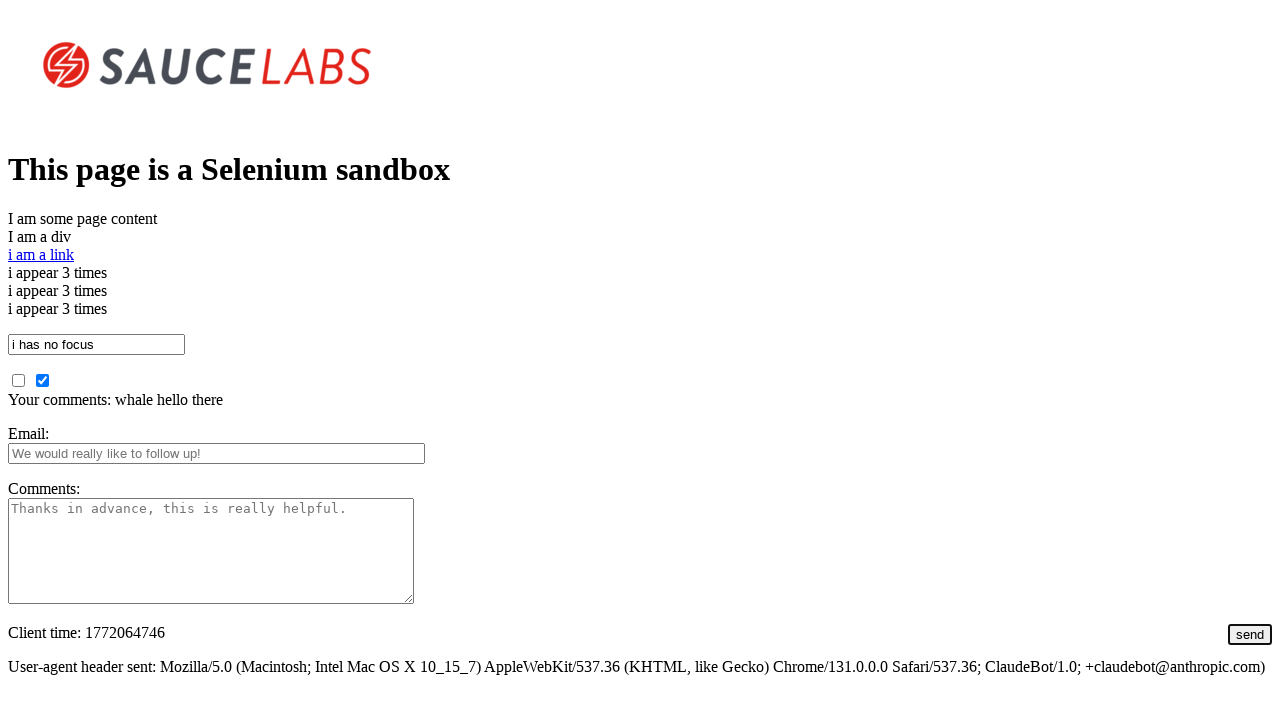

Comment appeared in results section
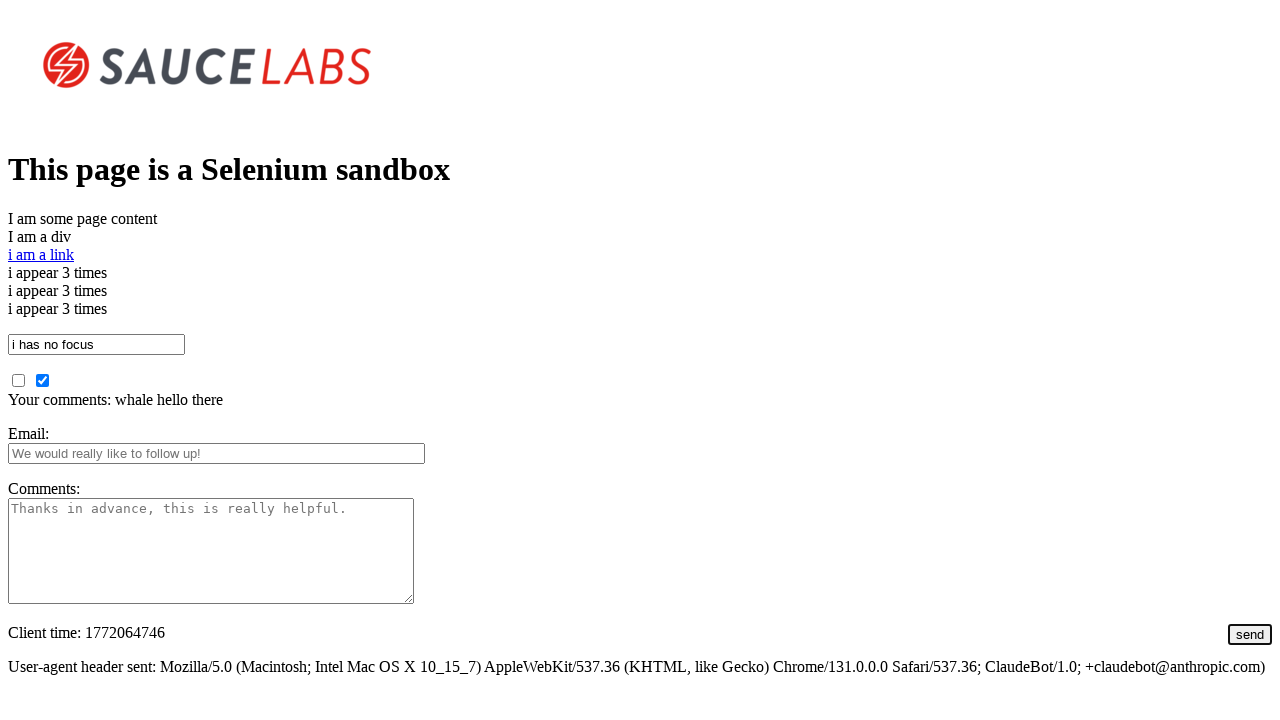

Located the your_comments element
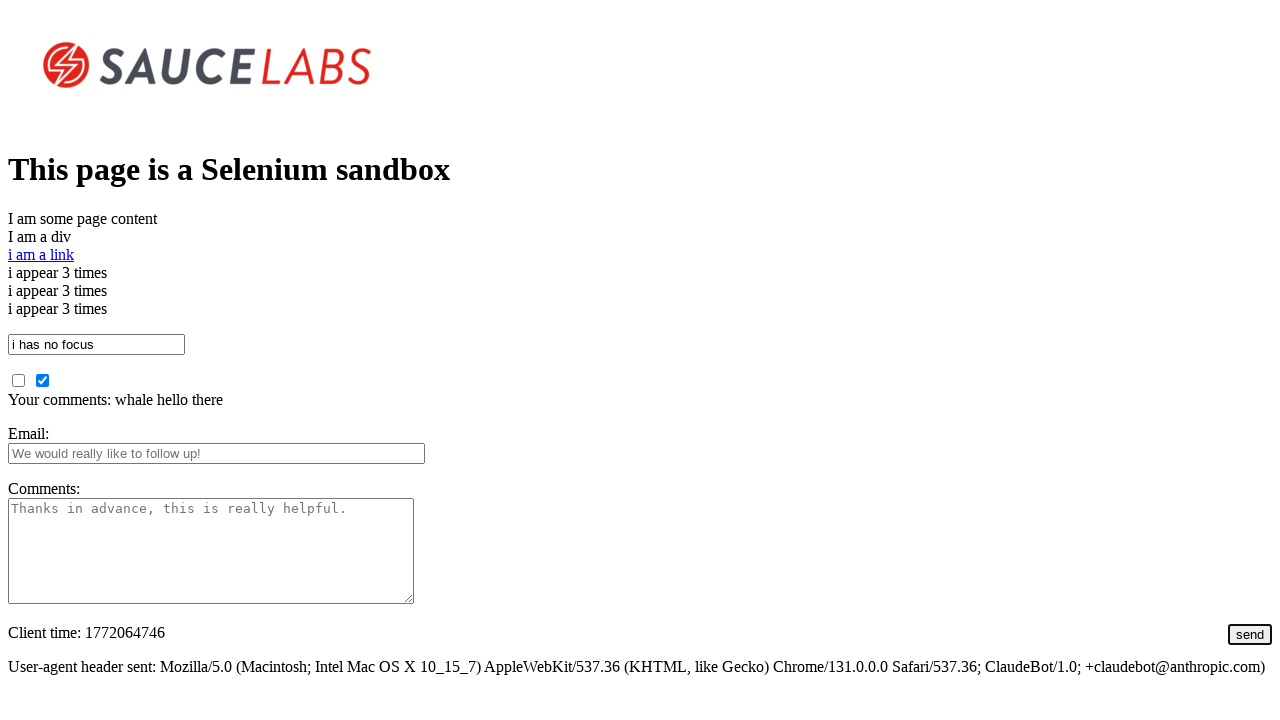

Verified comment was submitted successfully with correct text
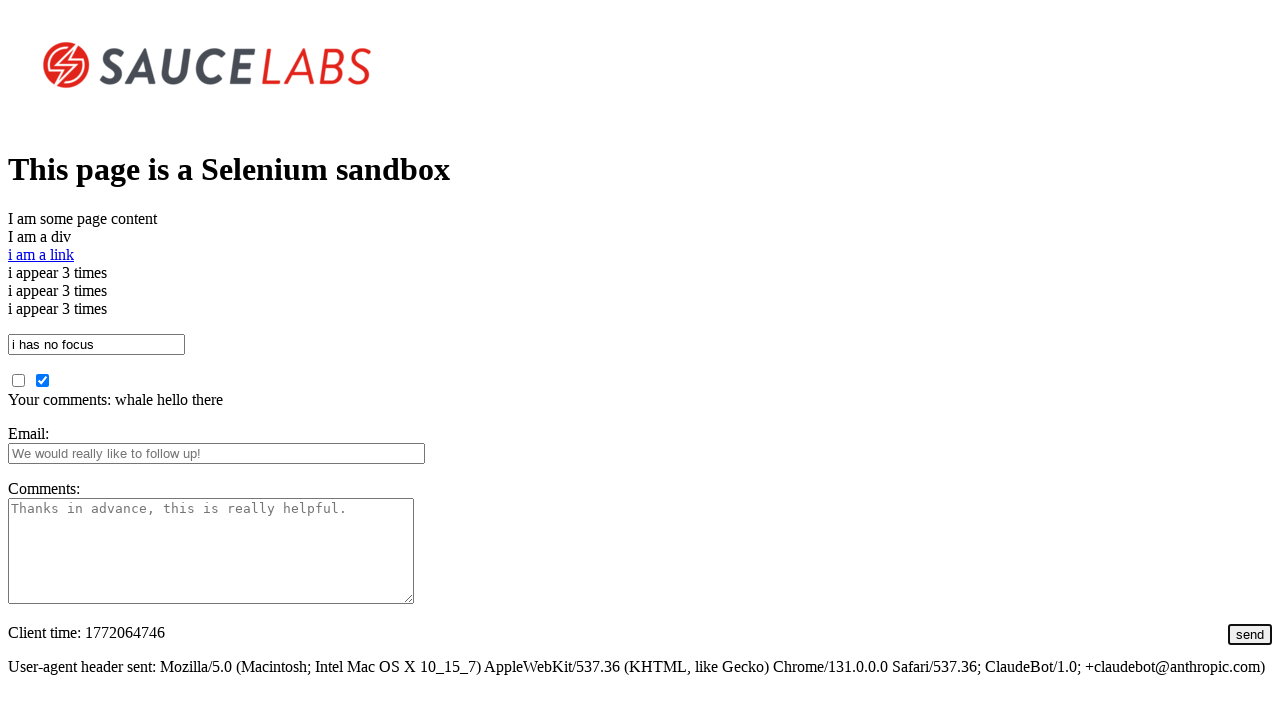

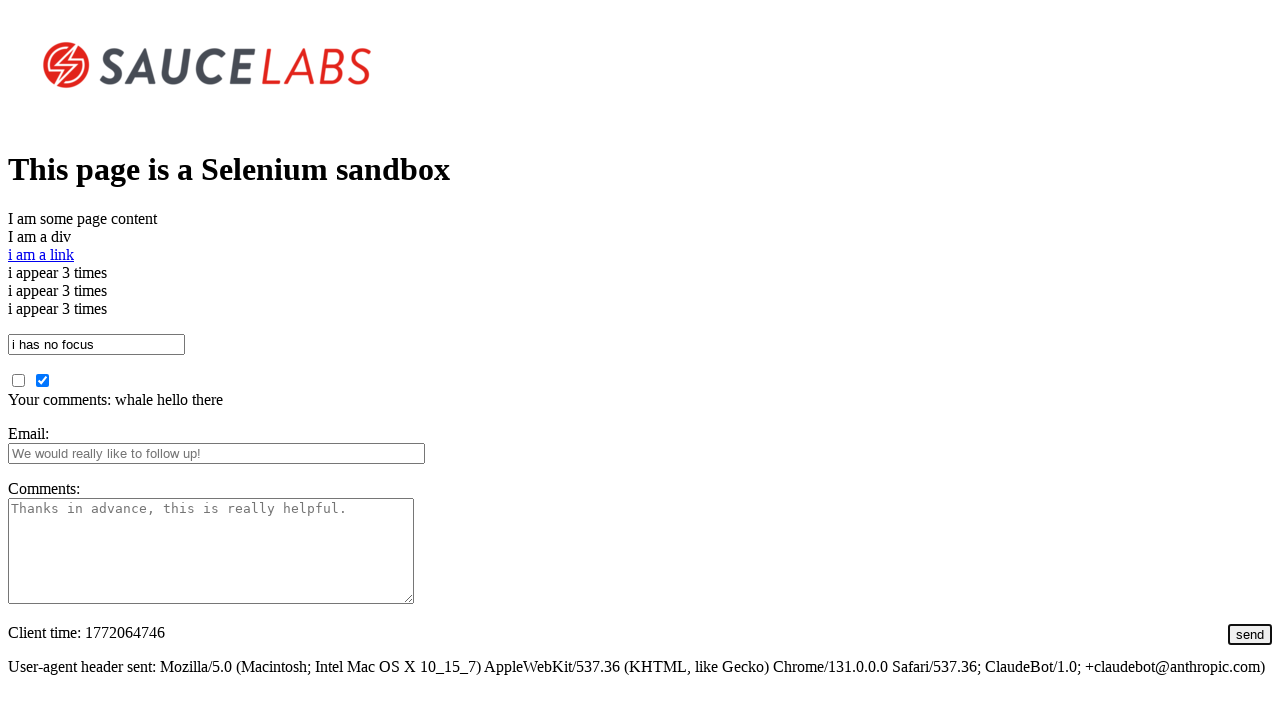